Tests JavaScript alert acceptance by clicking a button to trigger an alert and accepting it

Starting URL: https://the-internet.herokuapp.com/javascript_alerts

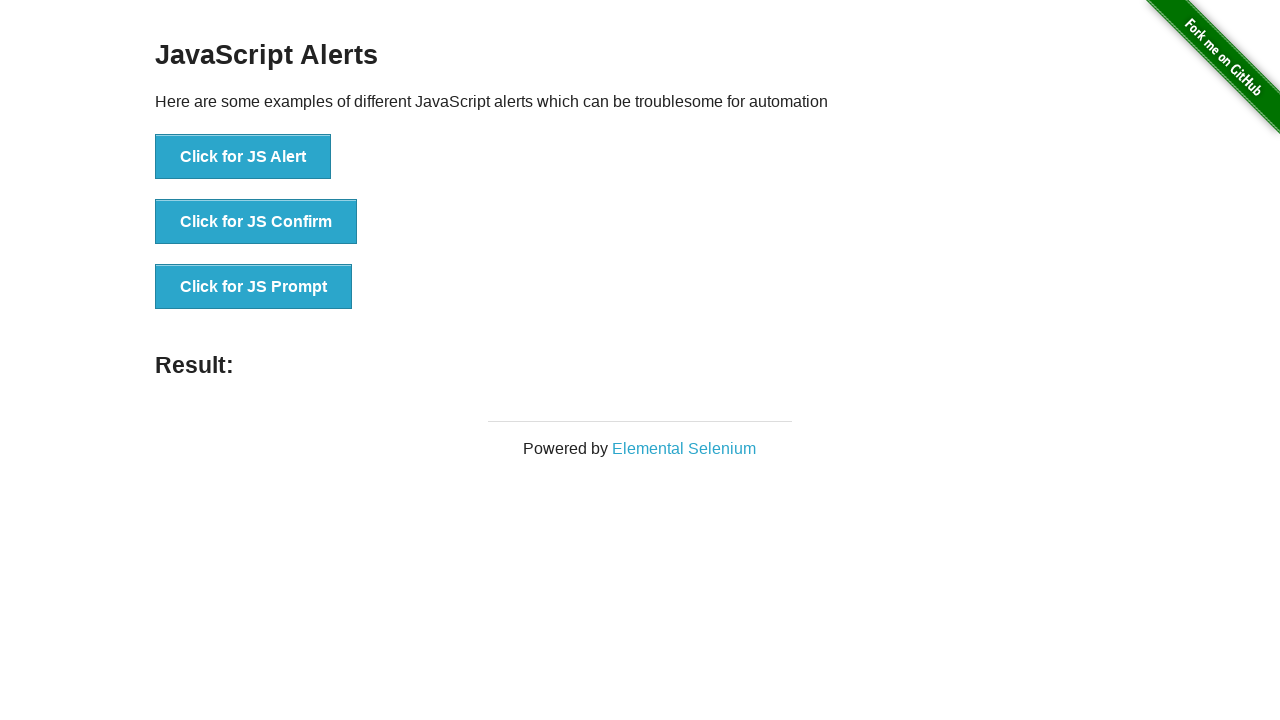

Clicked button to trigger JavaScript alert at (243, 157) on xpath=//button[.='Click for JS Alert']
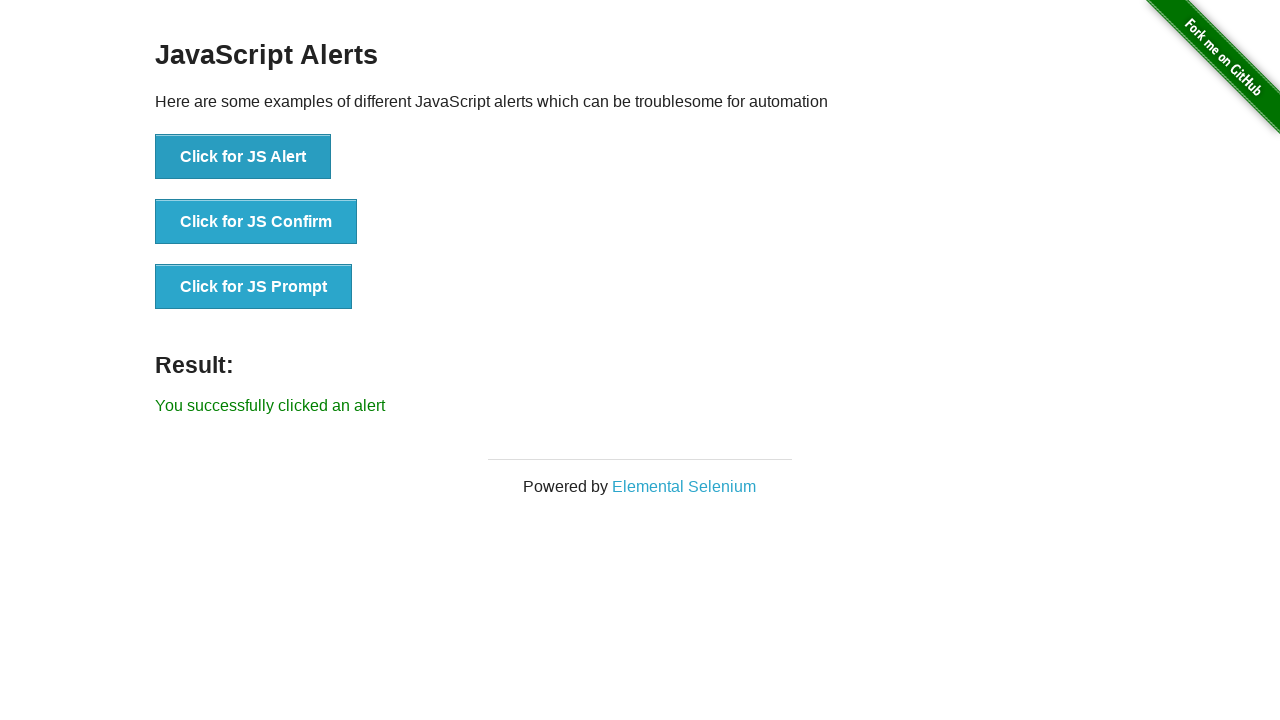

Set up dialog handler to accept alert
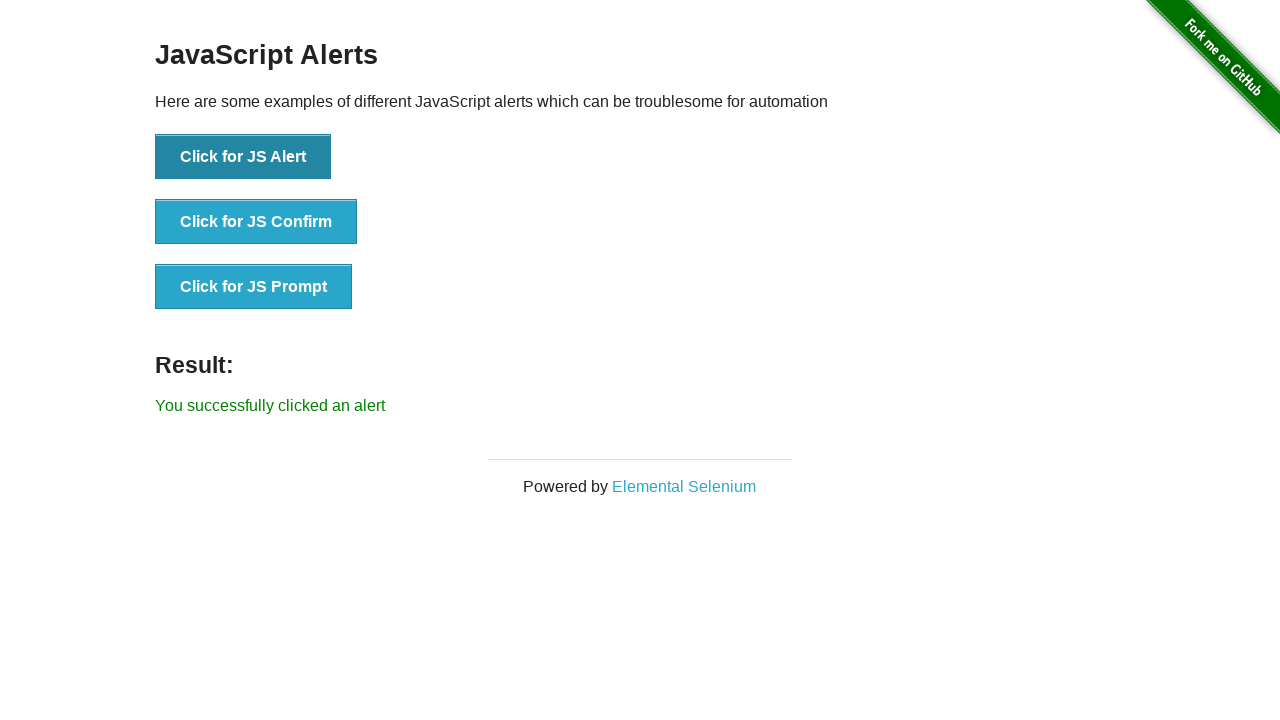

Verified success message appeared after accepting alert
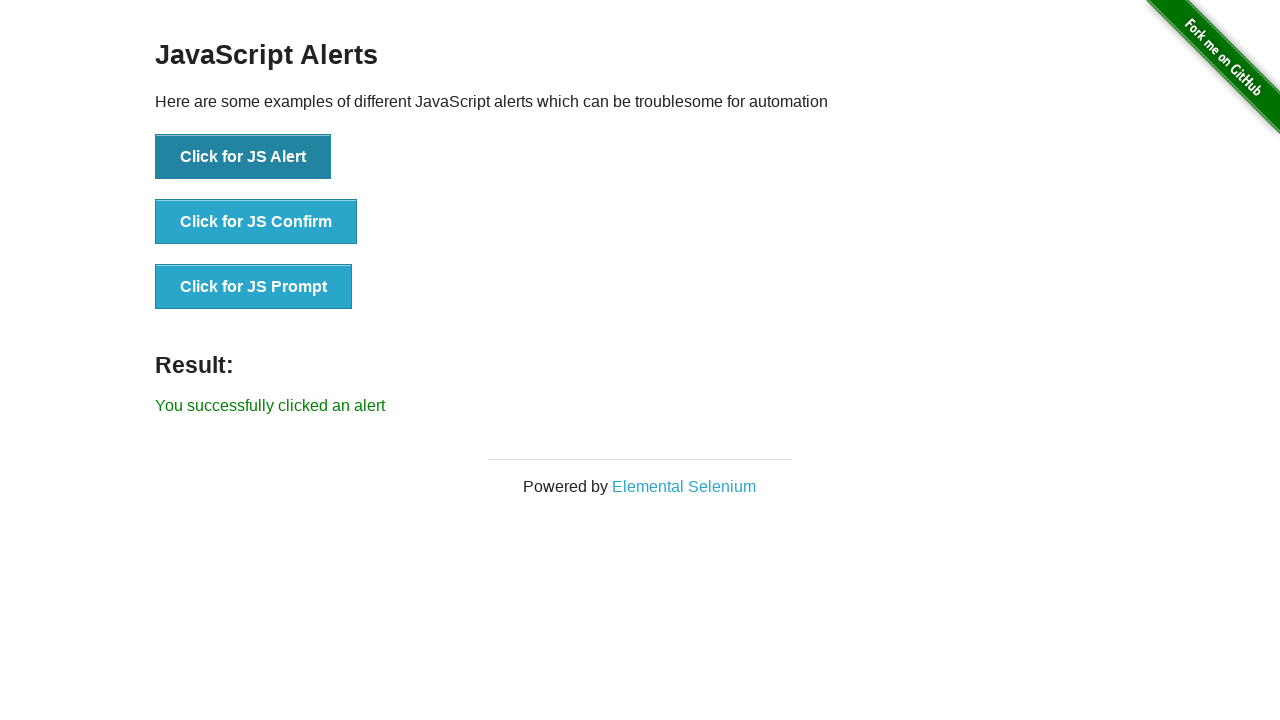

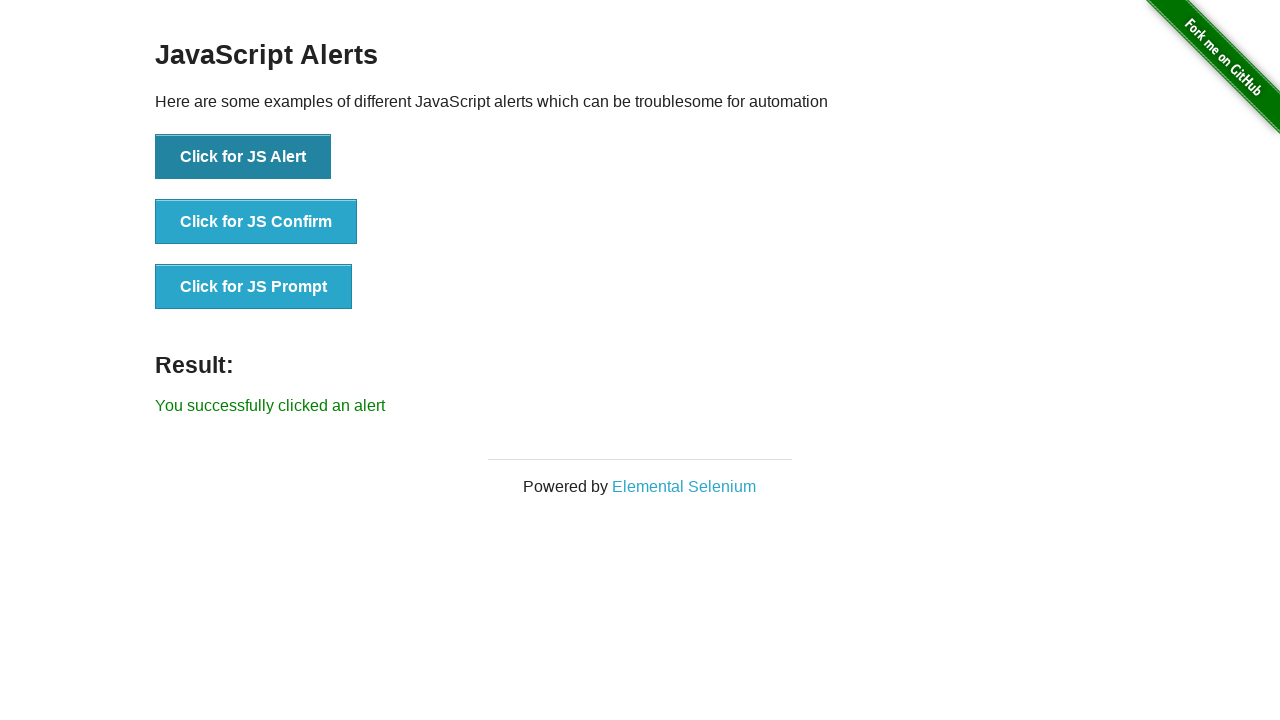